Tests text input functionality by typing a new button name in an input field and clicking a button to update its text

Starting URL: http://www.uitestingplayground.com/textinput

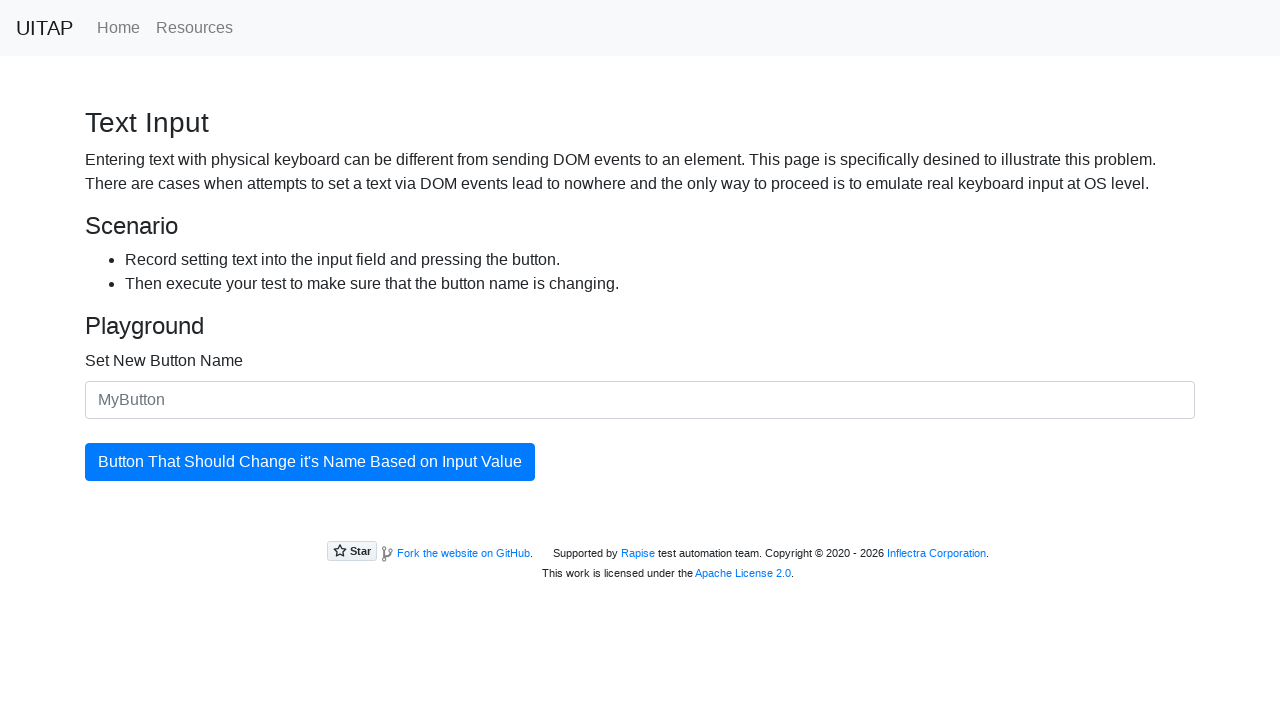

Filled input field with new button name 'Hello World' on #newButtonName
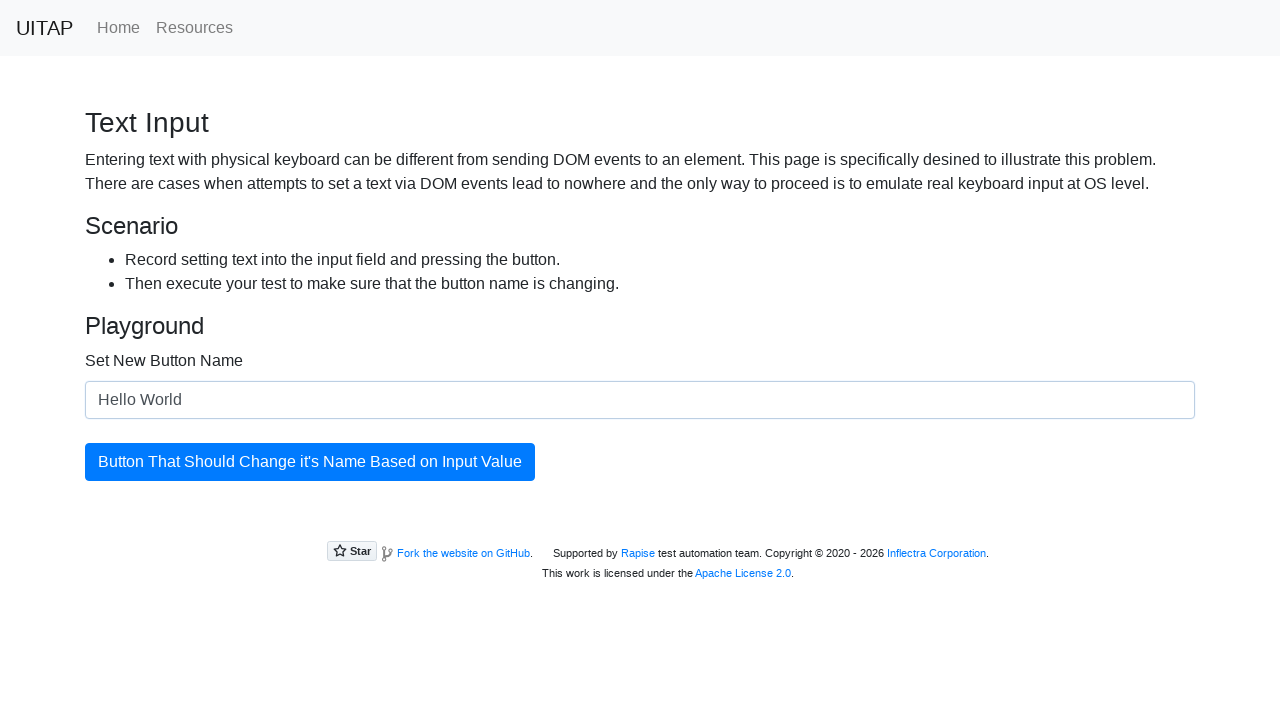

Clicked the update button at (310, 462) on #updatingButton
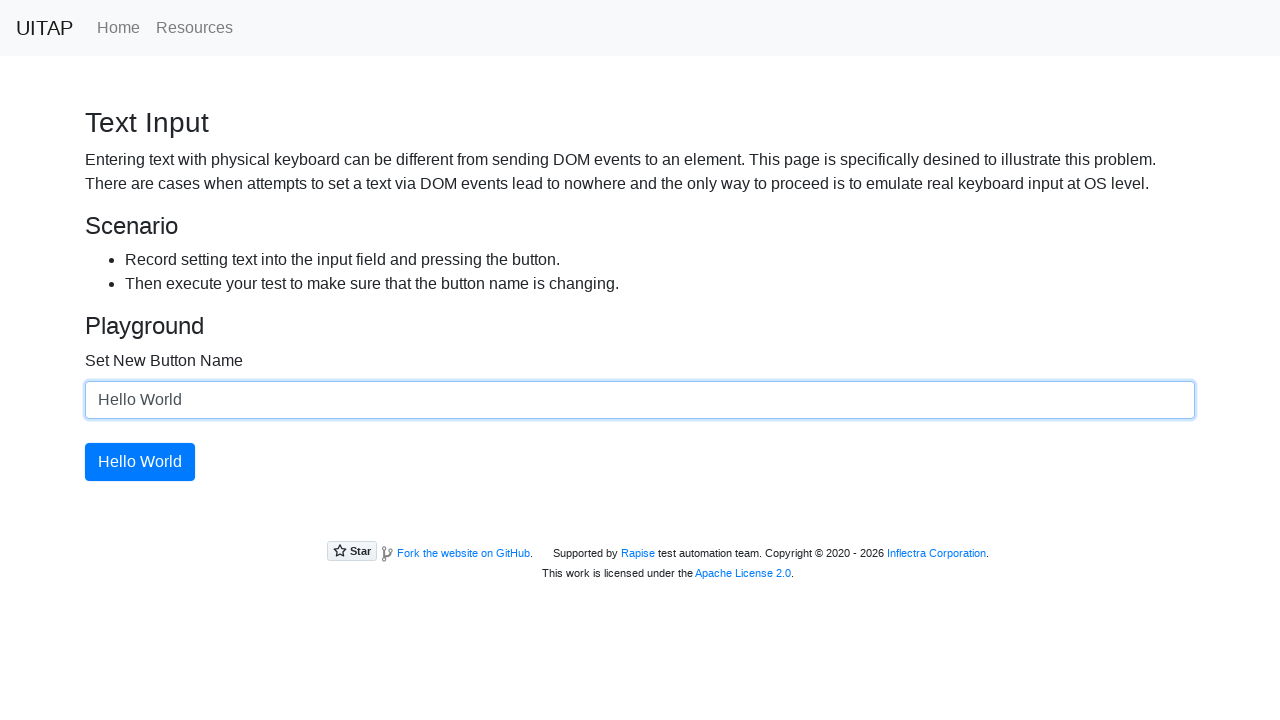

Verified button text changed to 'Hello World'
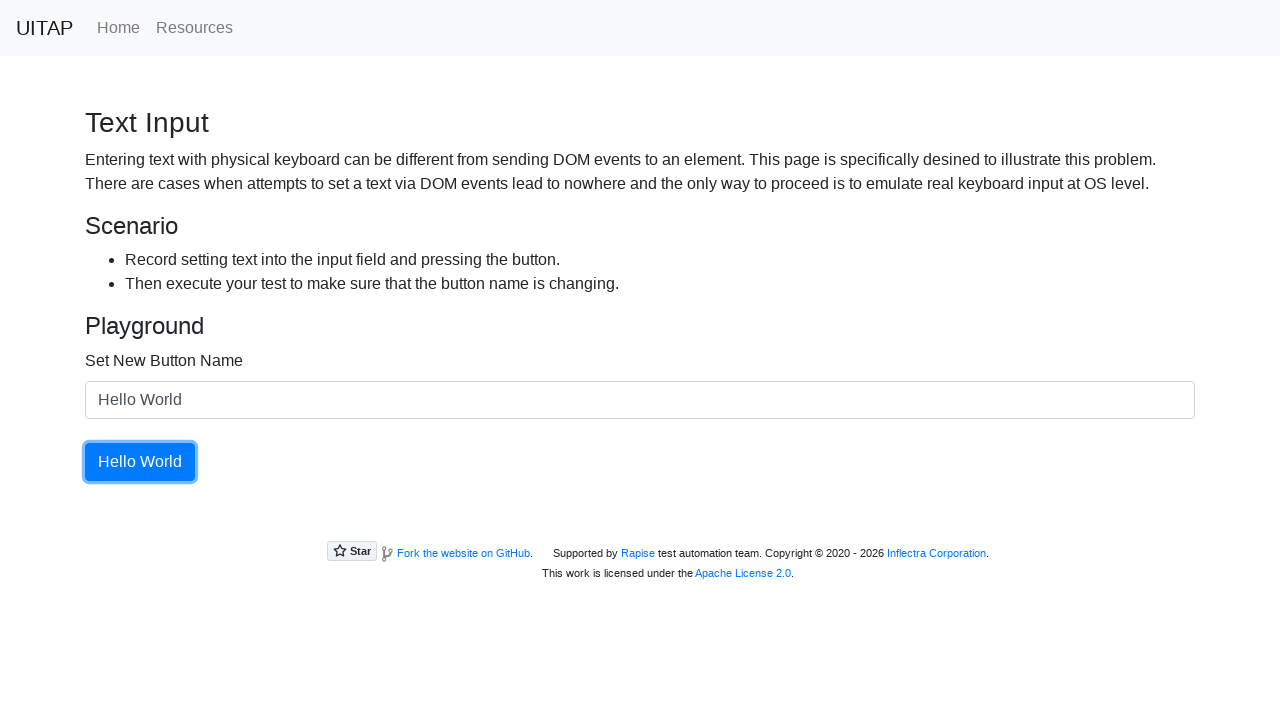

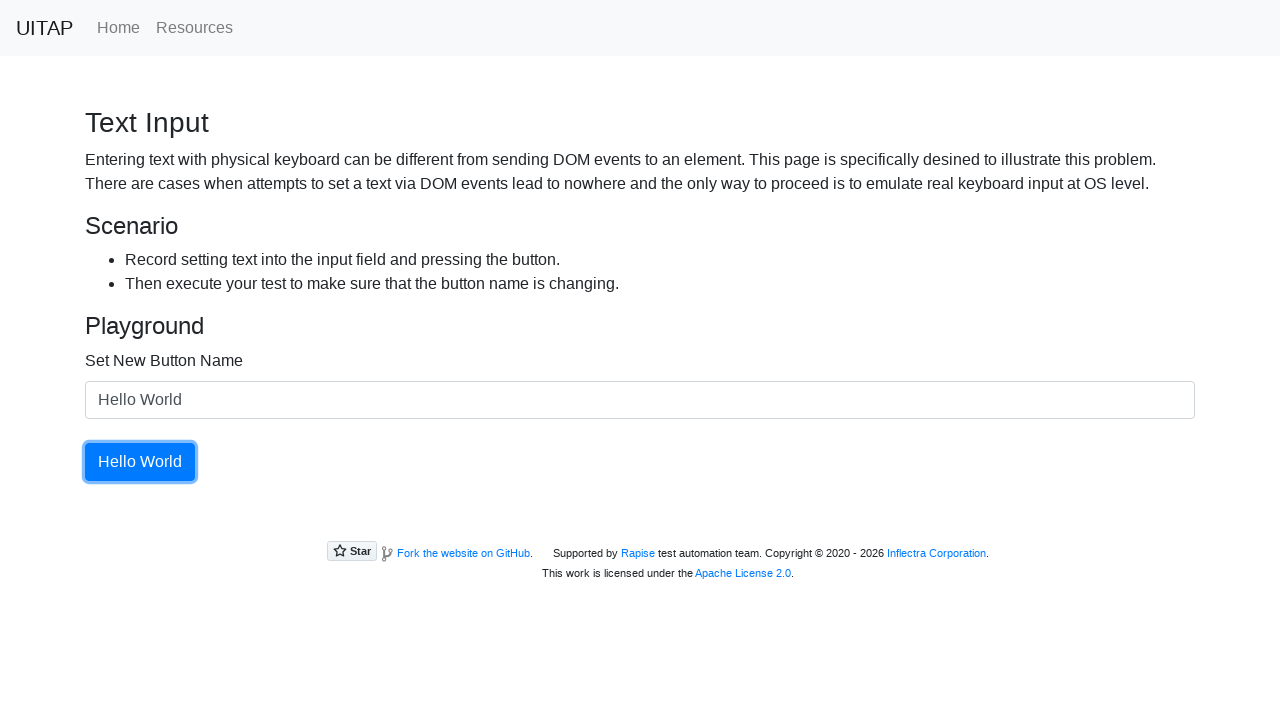